Tests an event registration form by filling in full name, email, event date, and additional details fields, then submitting and verifying the confirmation message.

Starting URL: https://training-support.net/webelements/simple-form

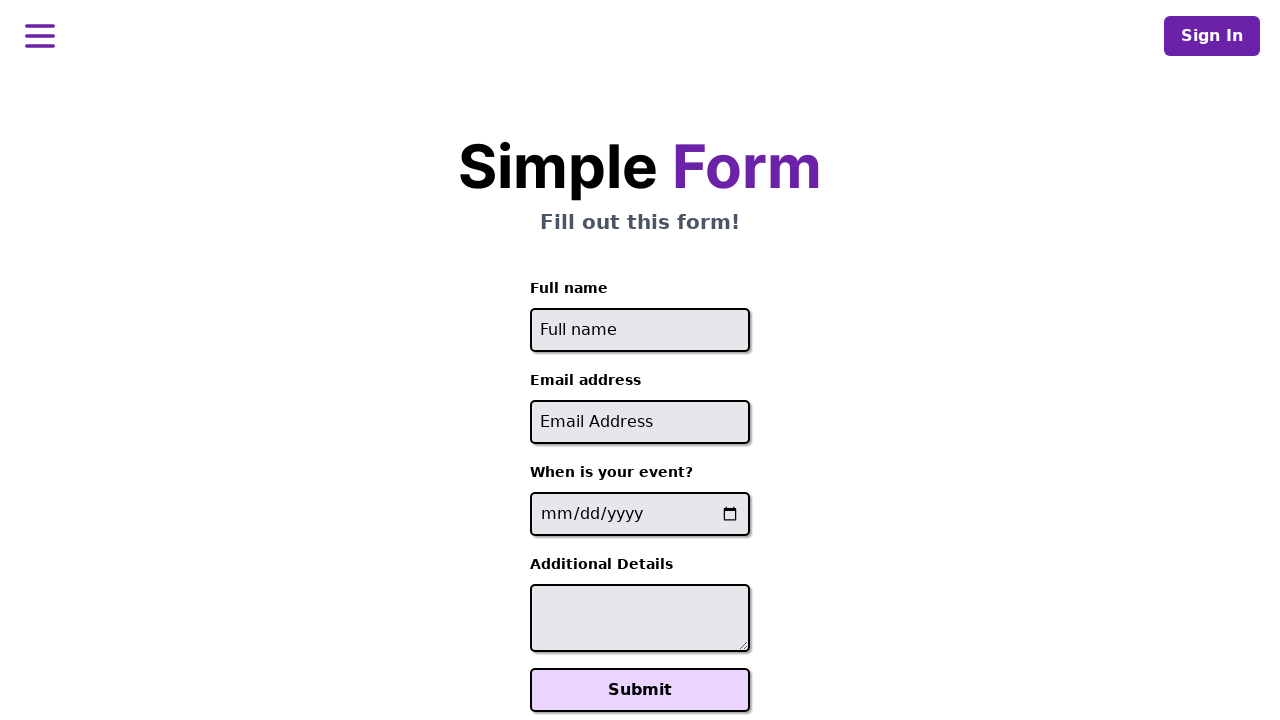

Filled full name field with 'Jennifer Martinez' on #full-name
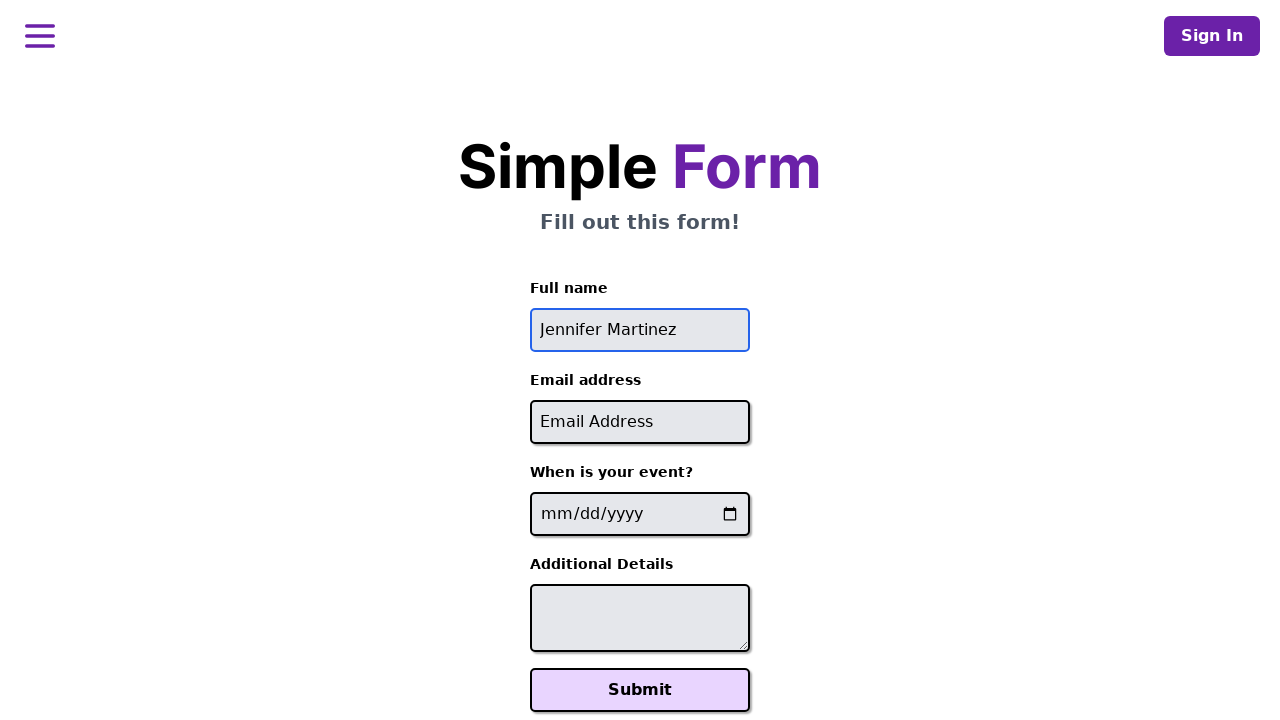

Filled email field with 'jennifer.martinez@example.com' on #email
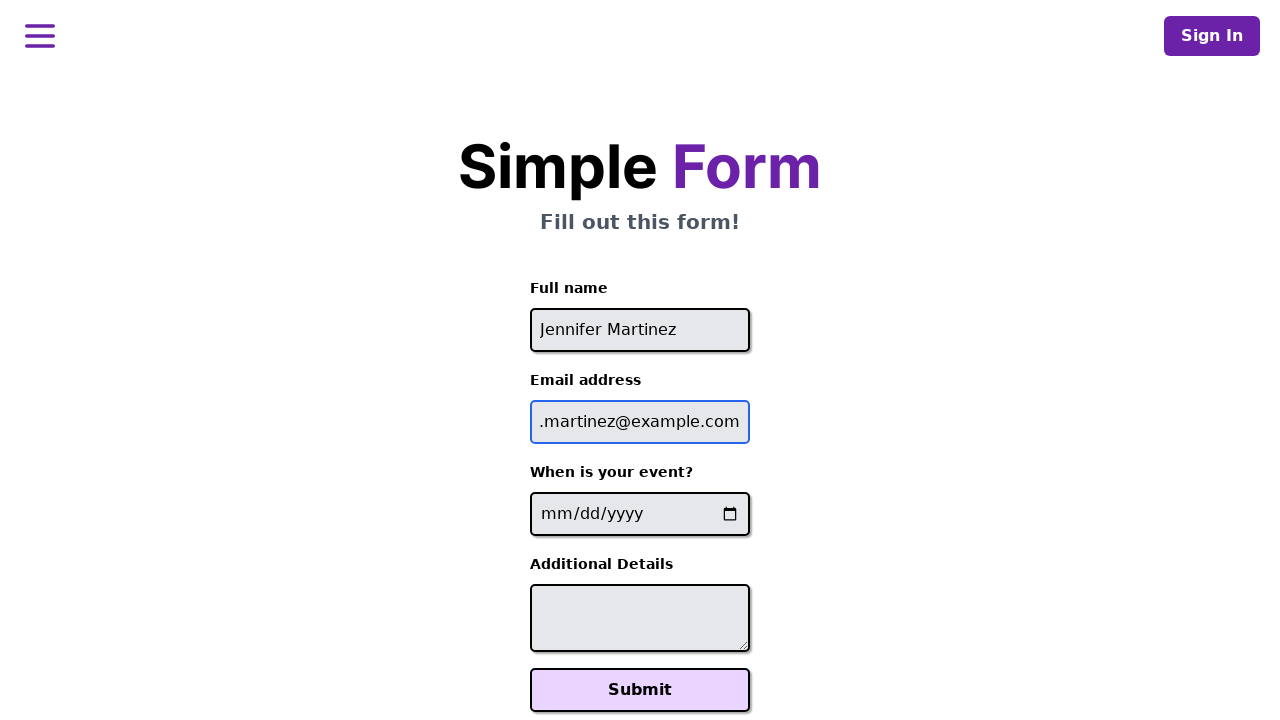

Filled event date field with '2024-03-15' on input[name='event-date']
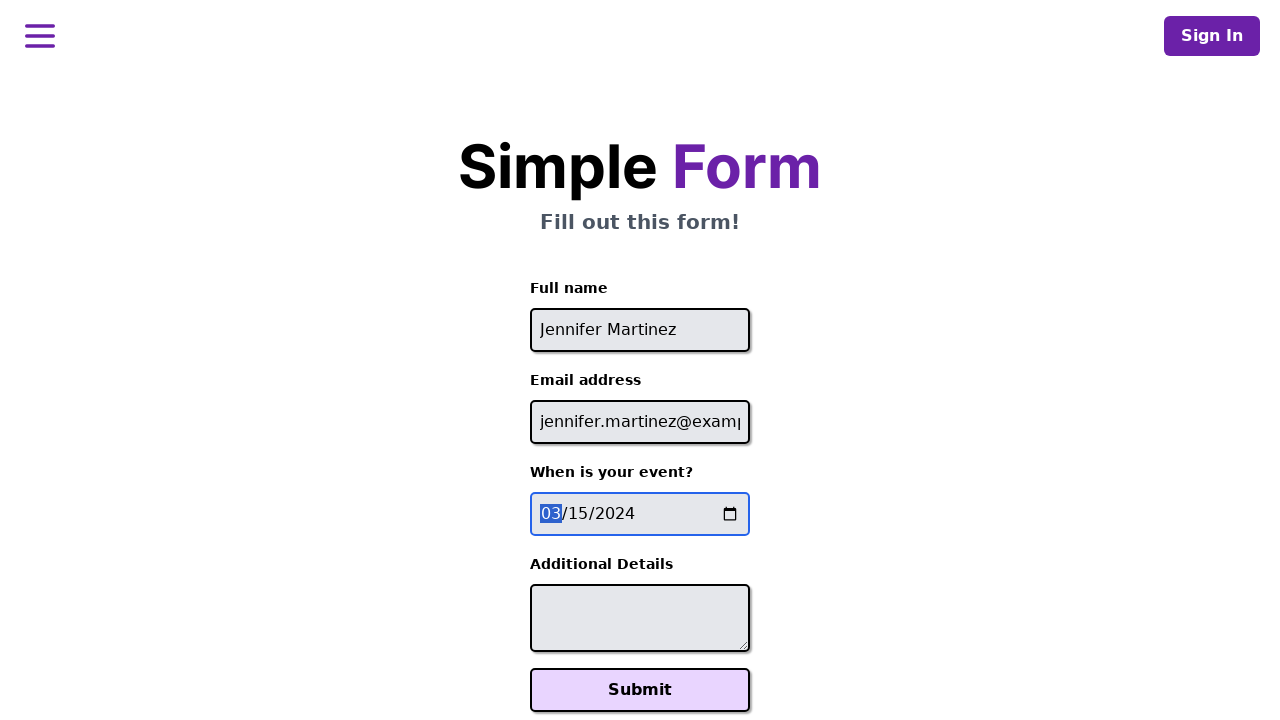

Filled additional details field with event requirements on #additional-details
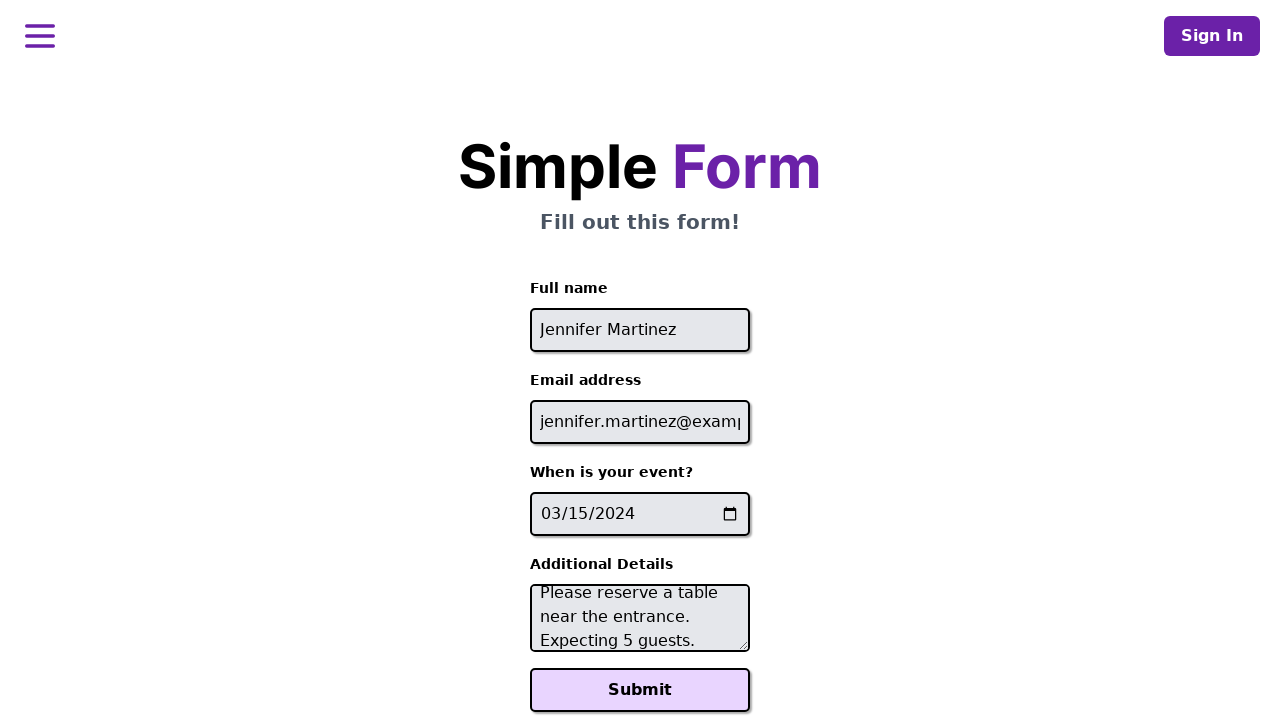

Clicked Submit button to register event at (640, 690) on xpath=//button[text()='Submit']
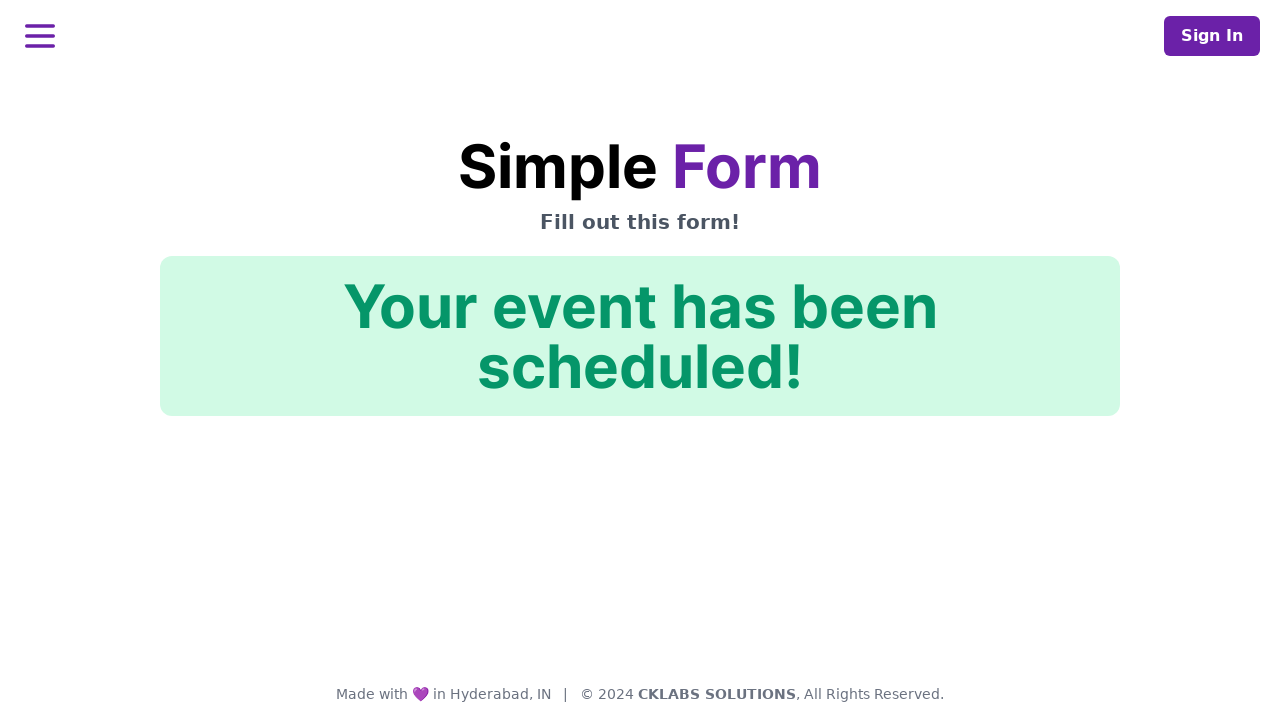

Confirmation message appeared
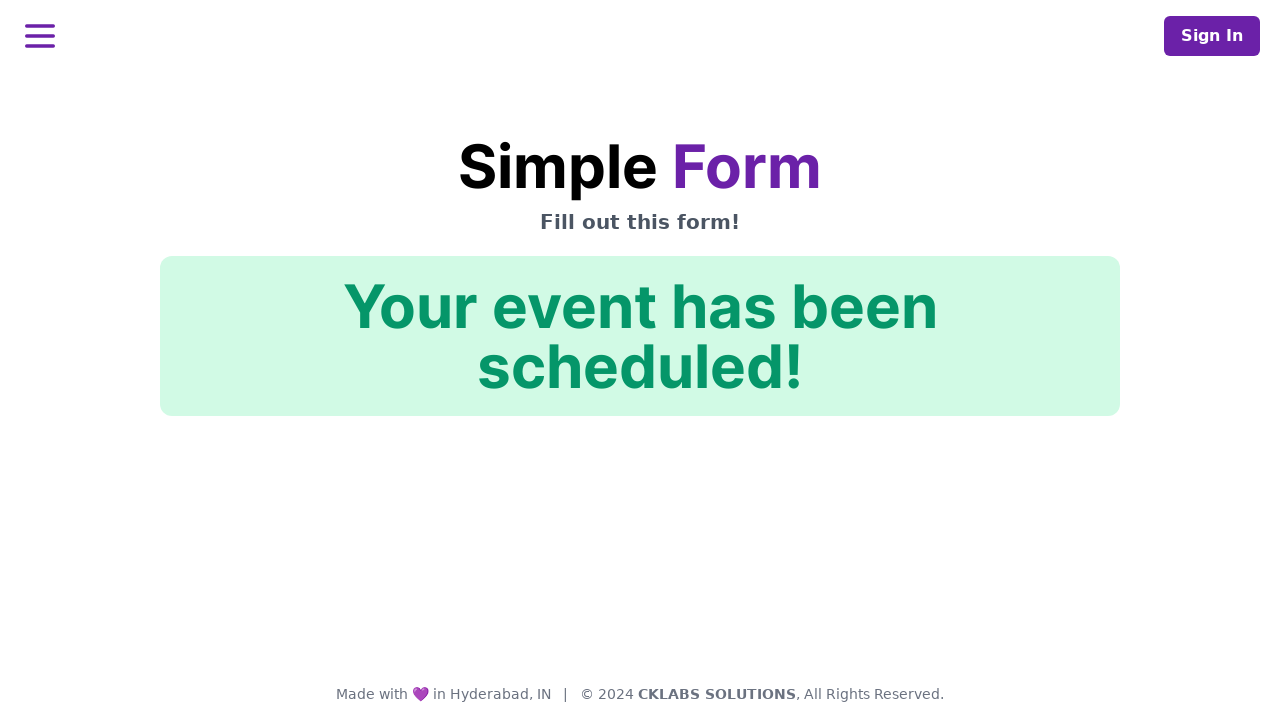

Verified confirmation message: 'Your event has been scheduled!'
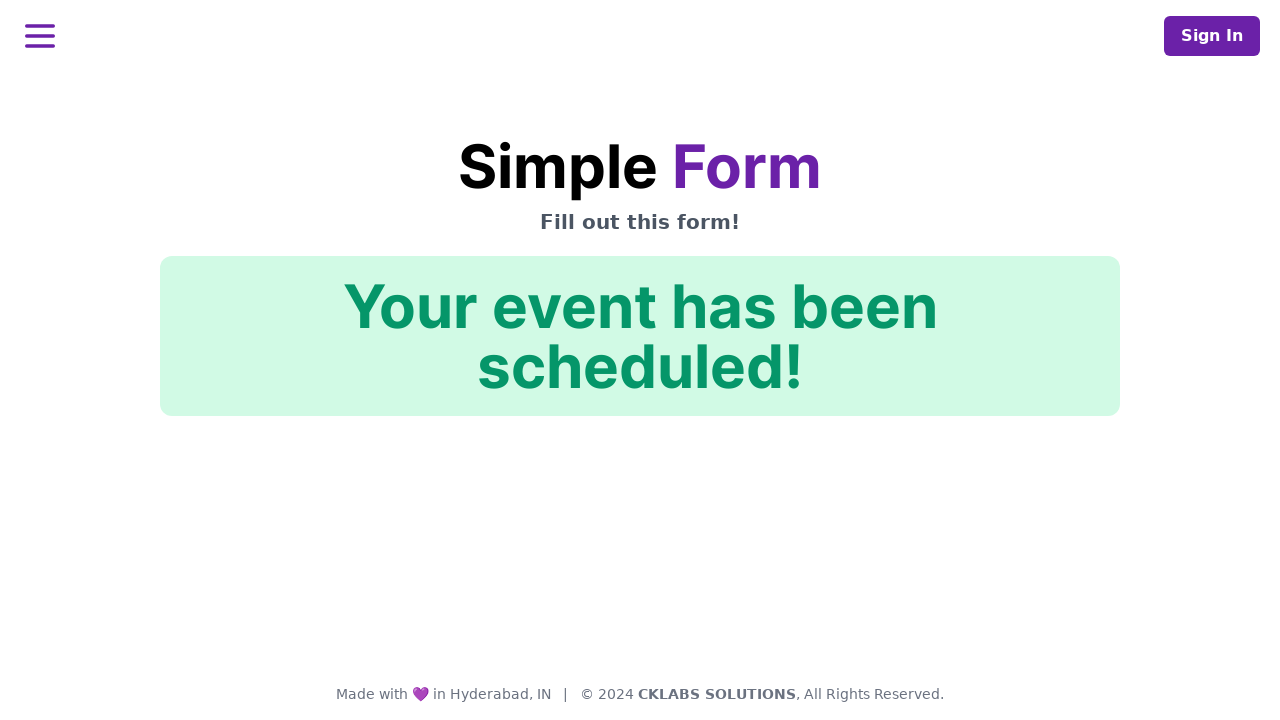

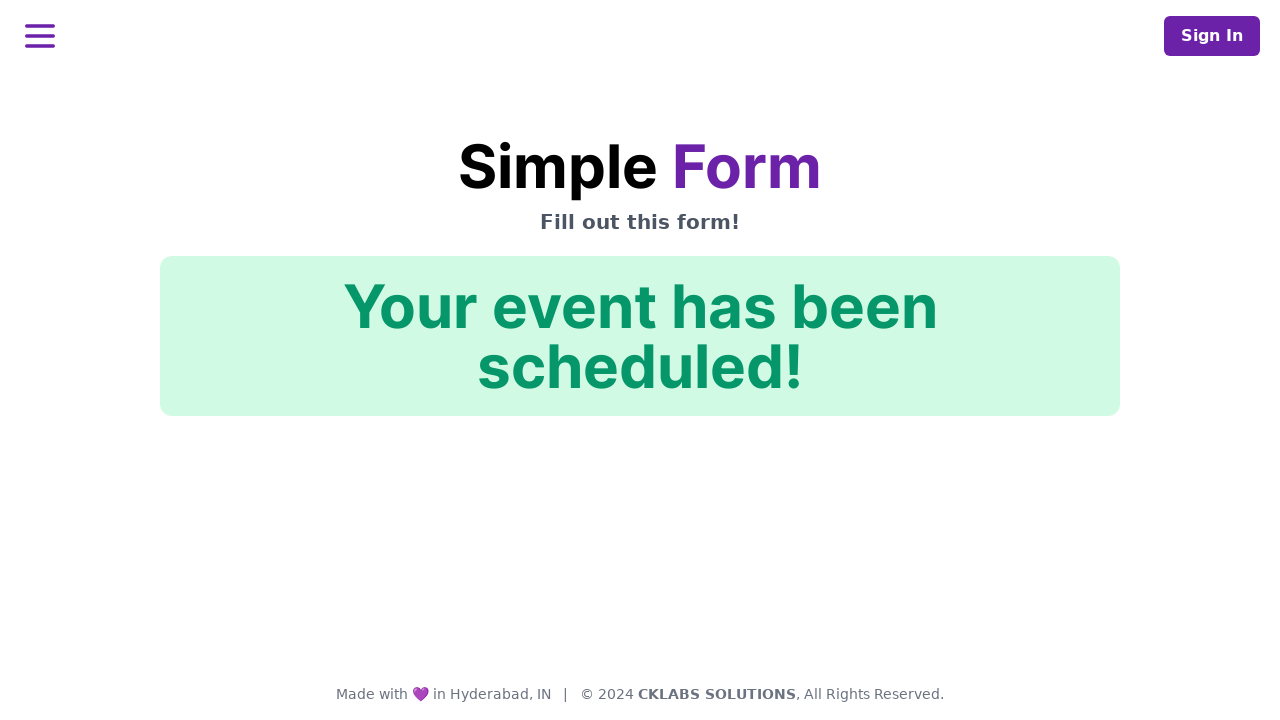